Tests mouse hover functionality by moving mouse over a button element

Starting URL: https://testpages.eviltester.com/styled/events/javascript-events.html

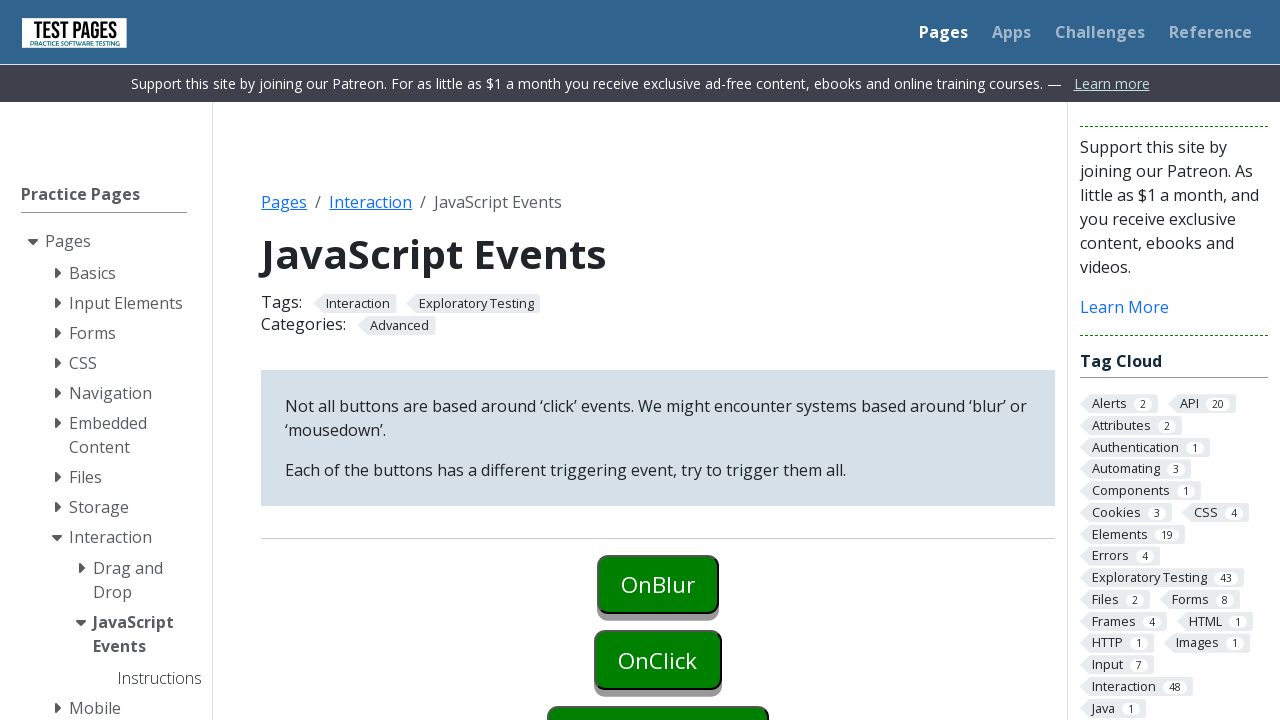

Located the onmouseover button element
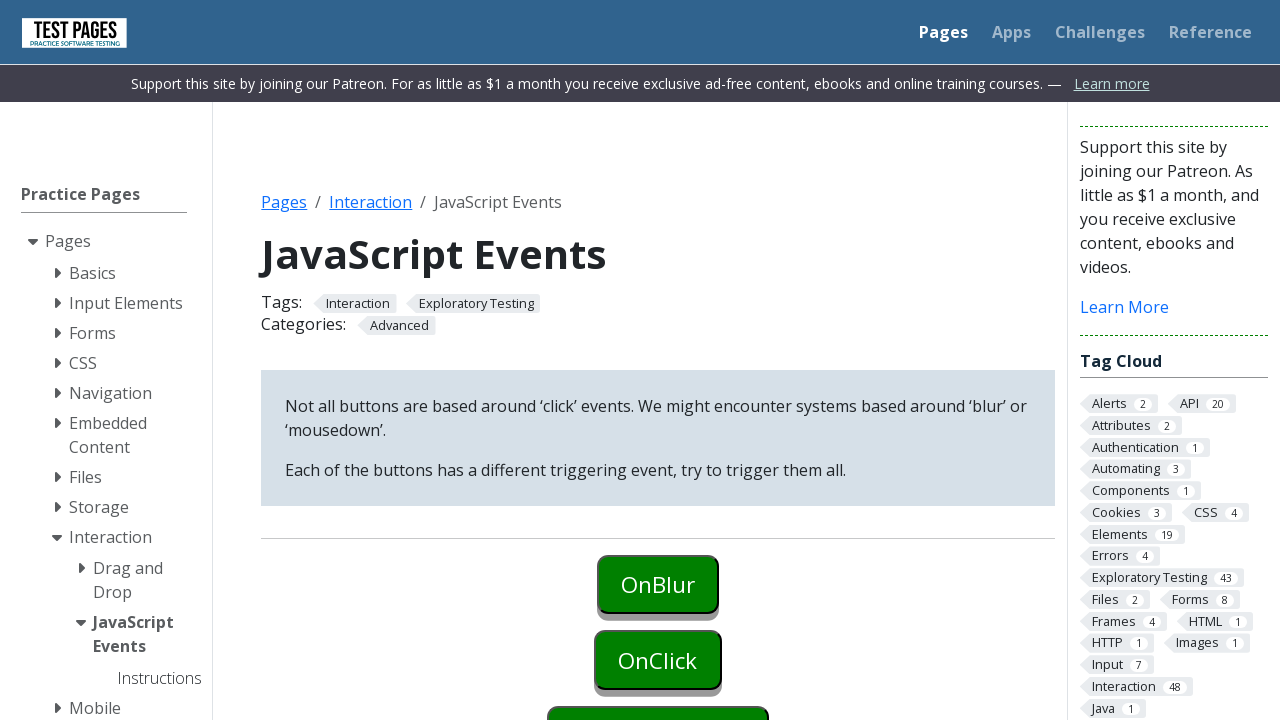

Moved mouse over the onmouseover button to trigger hover event at (658, 360) on button#onmouseover
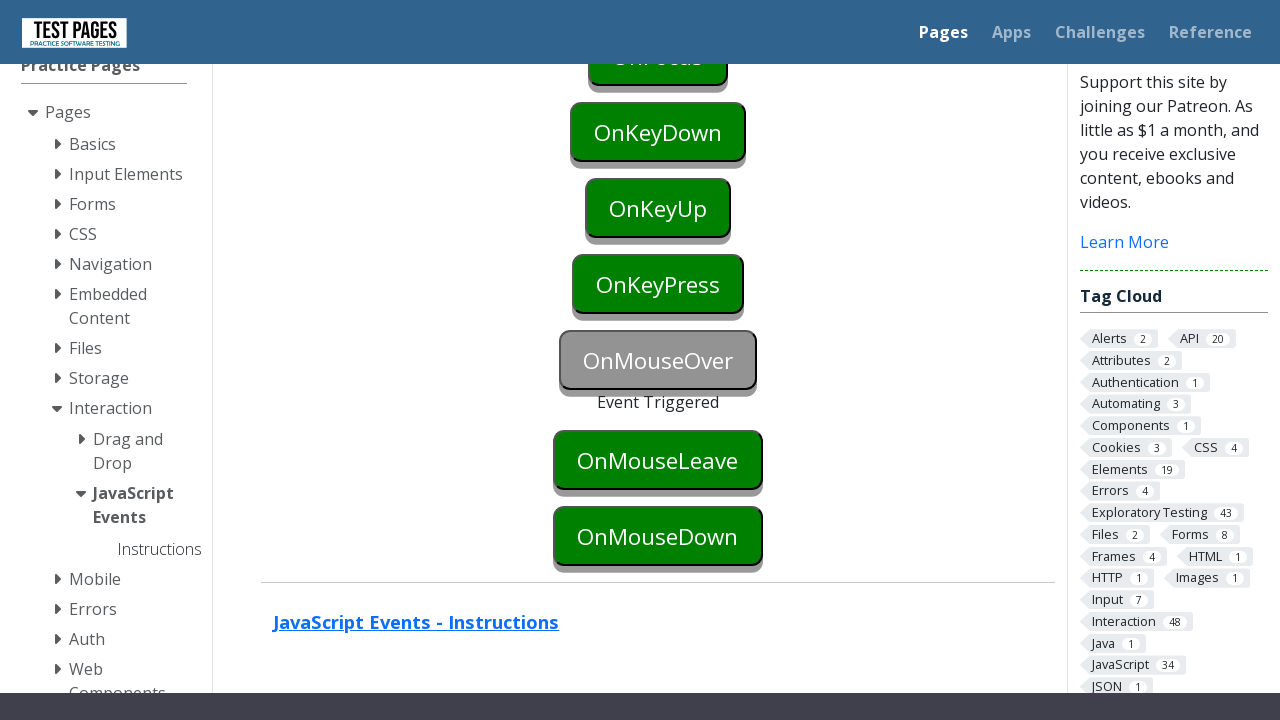

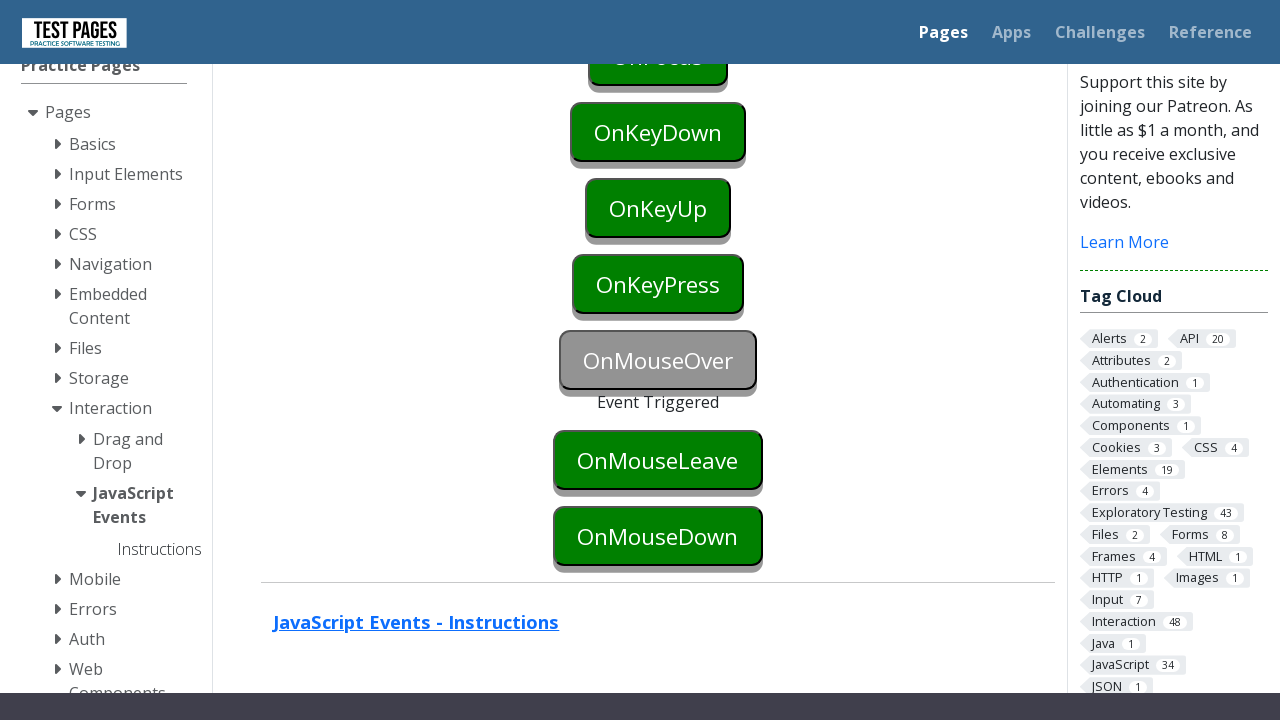